Tests right-click functionality by performing a right-click on the Checkboxes link

Starting URL: https://practice.cydeo.com/

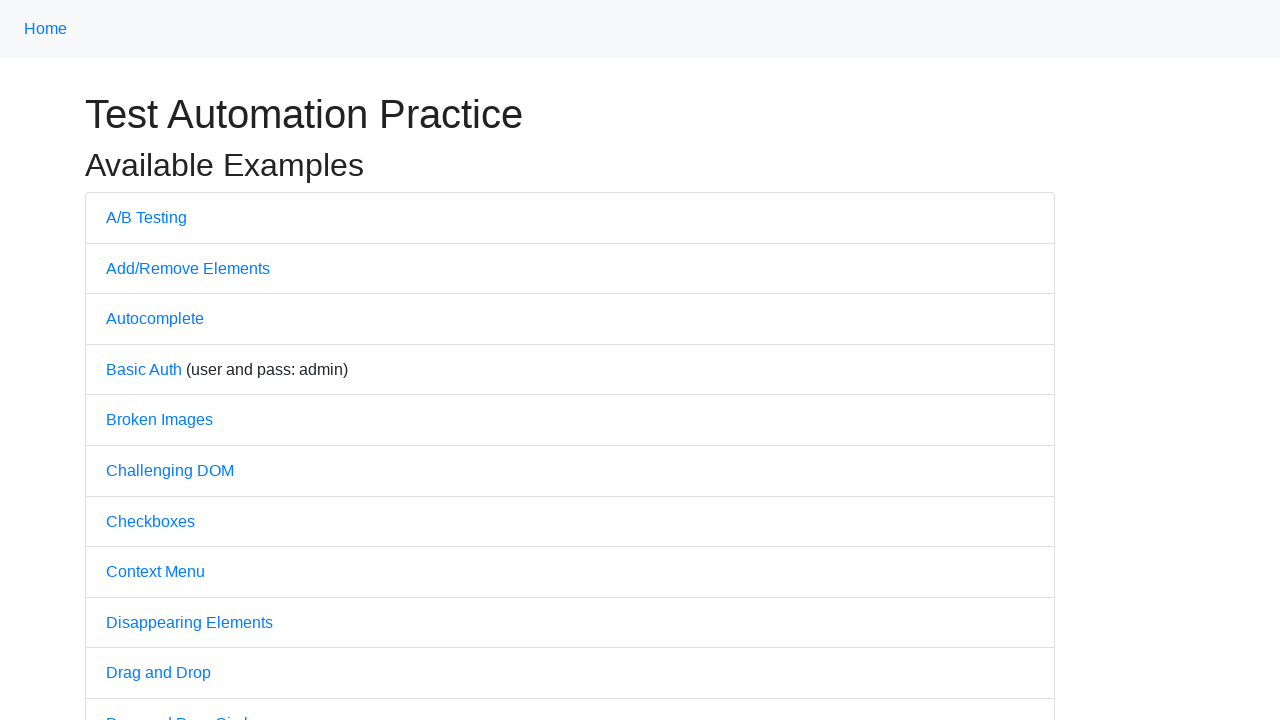

Navigated to https://practice.cydeo.com/
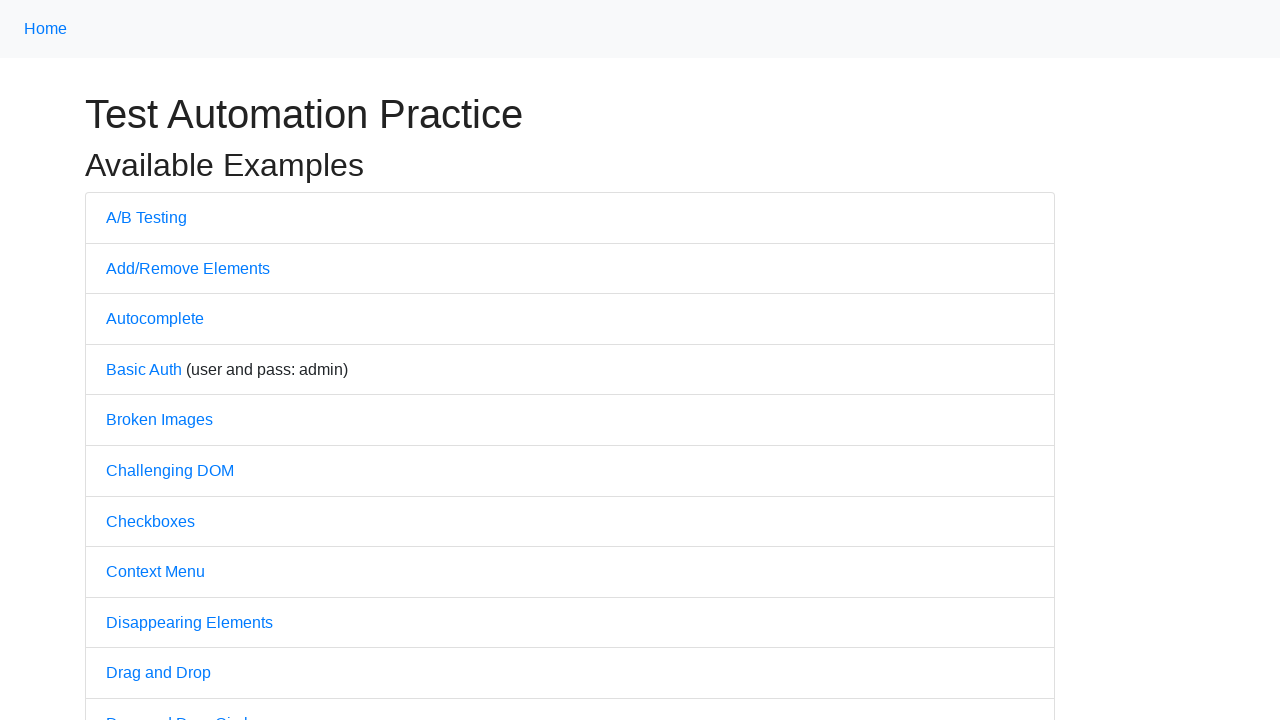

Right-clicked on Checkboxes link at (150, 521) on text='Checkboxes'
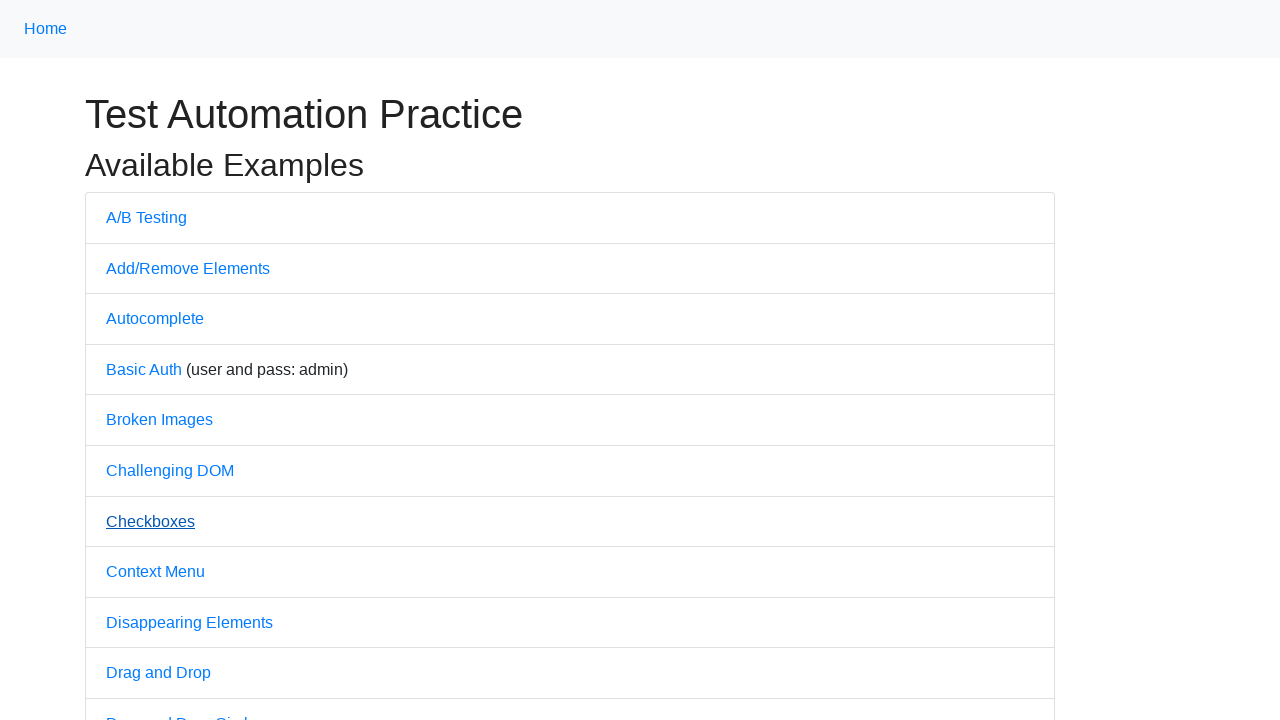

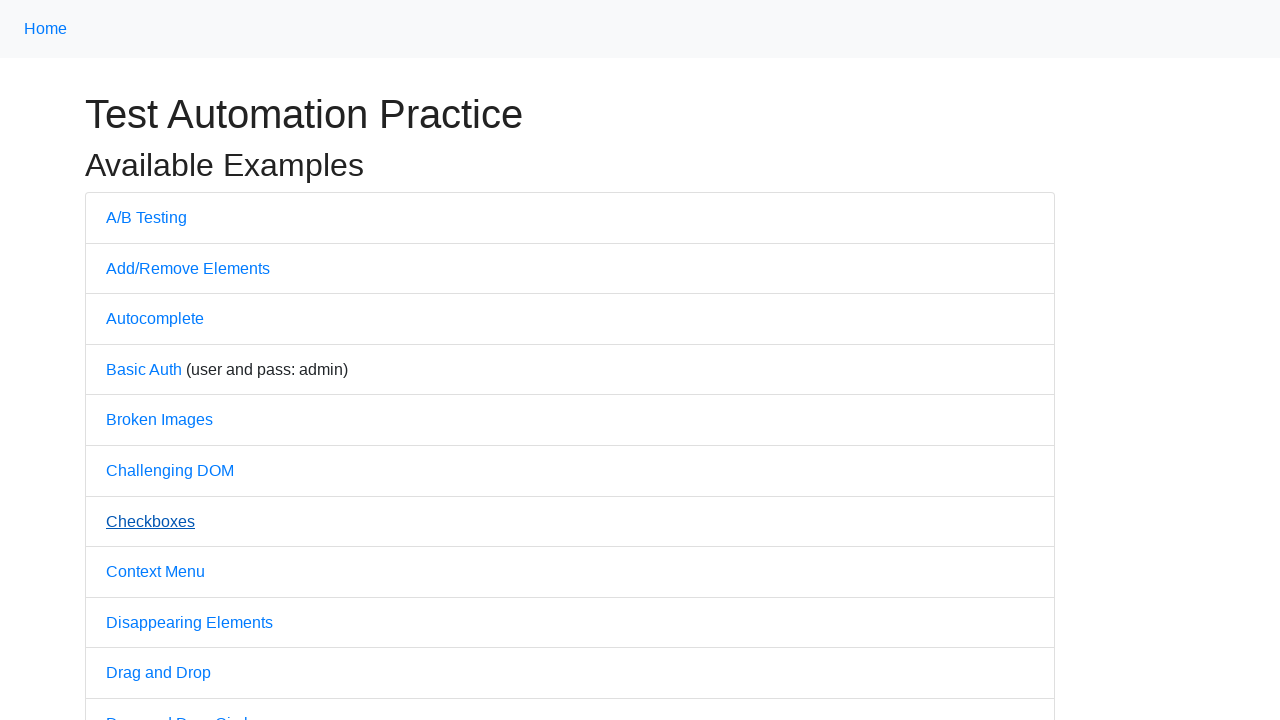